Performs a right-click (context click) on the right-click button and verifies the success message appears

Starting URL: https://demoqa.com/buttons

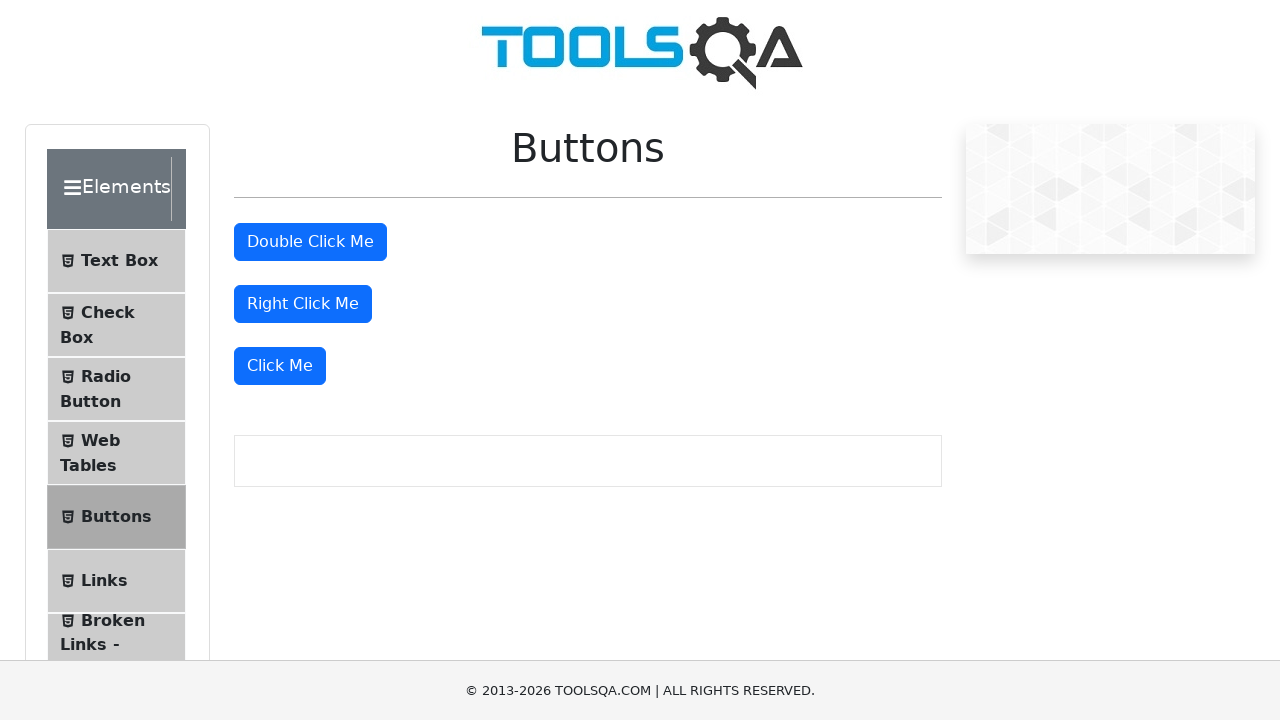

Navigated to https://demoqa.com/buttons
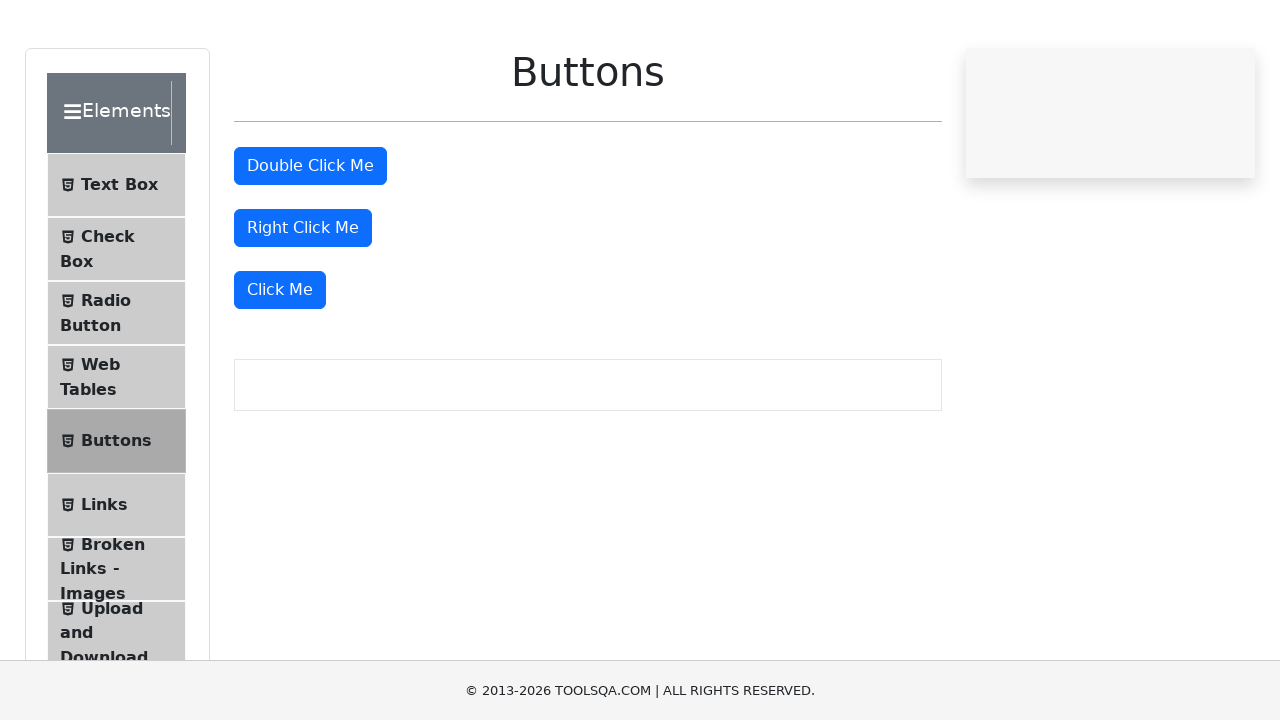

Right-clicked on the right-click button at (303, 304) on #rightClickBtn
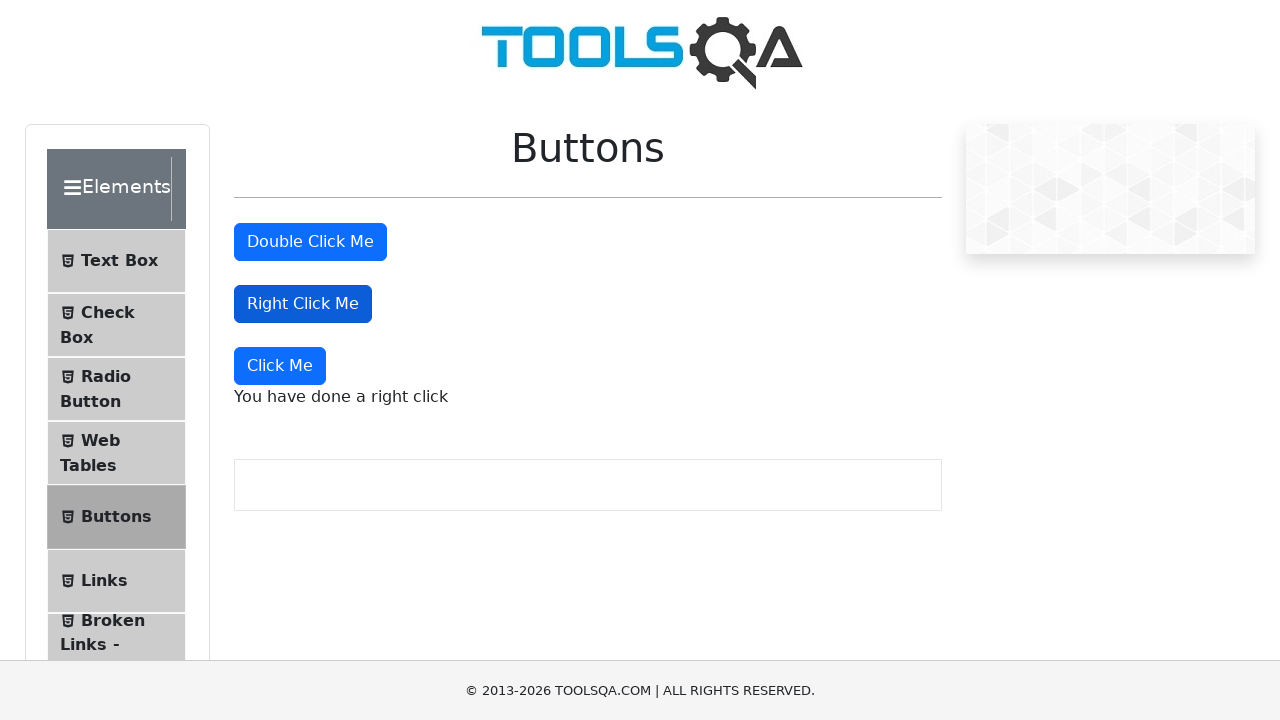

Retrieved the right-click success message
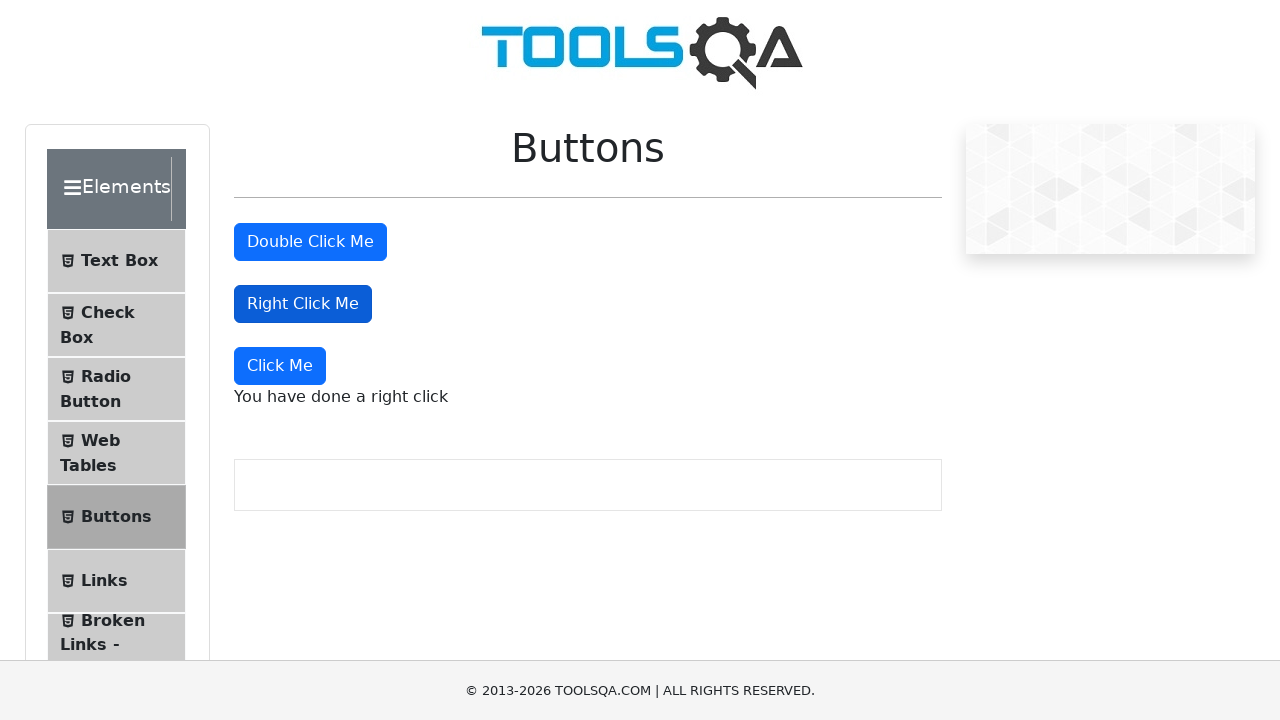

Verified success message matches expected text 'You have done a right click'
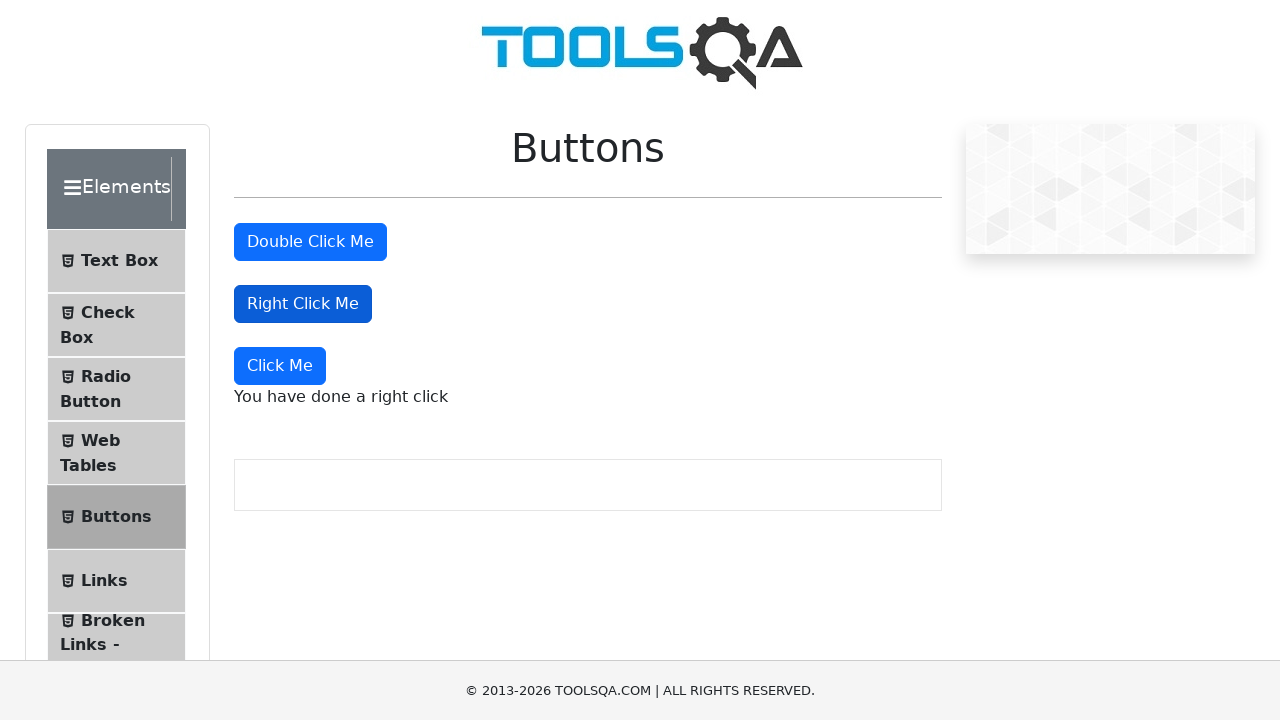

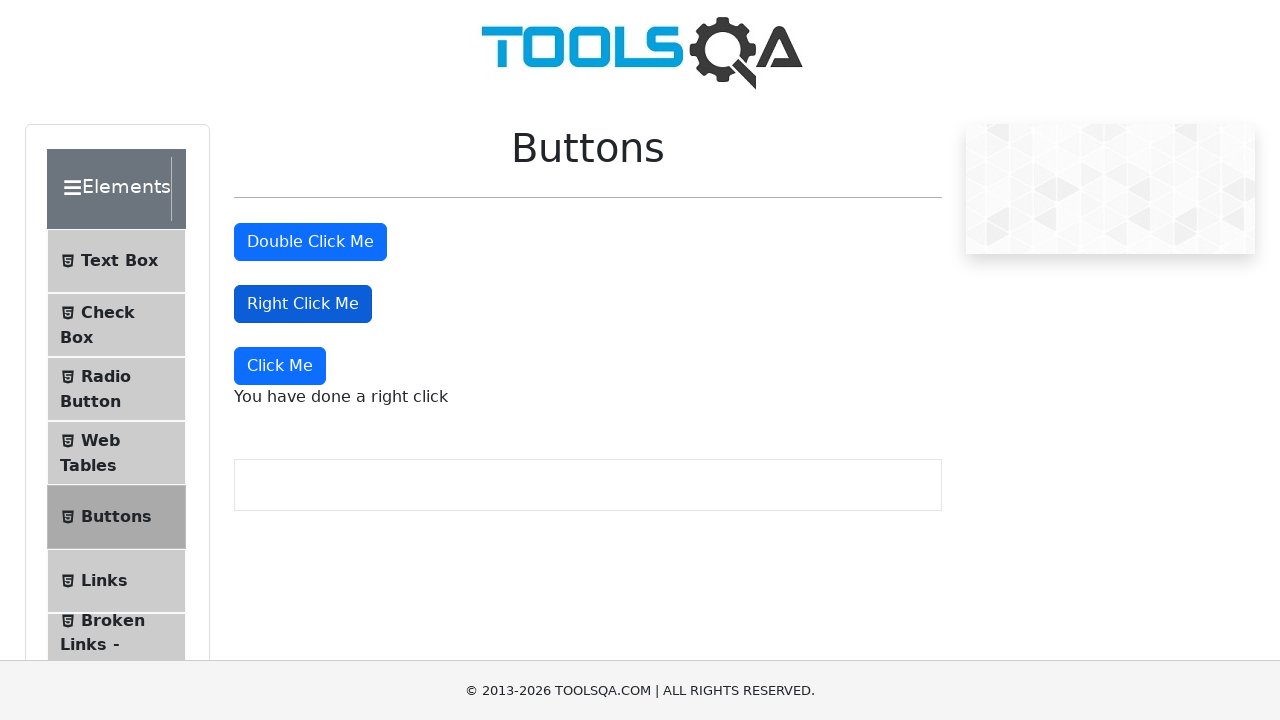